Navigates to openxcell.com and finds all links on the page, verifying they are present and checking for links with empty text

Starting URL: https://www.openxcell.com

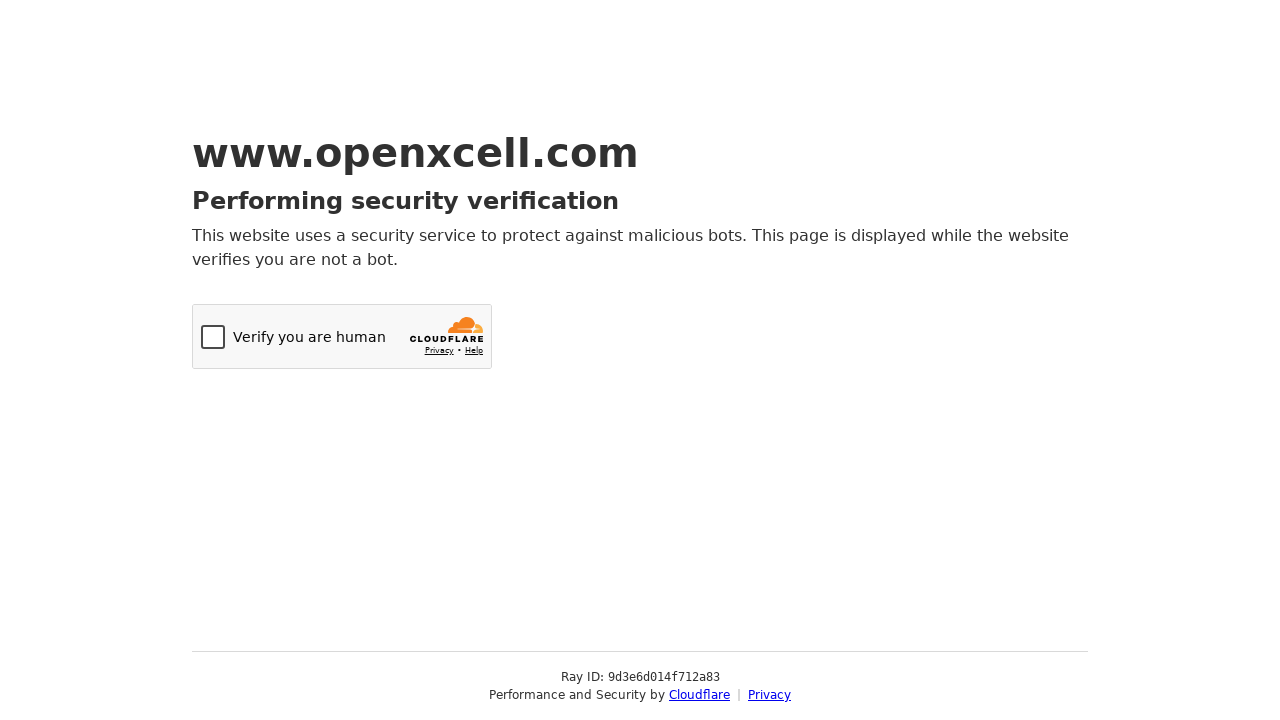

Navigated to https://www.openxcell.com
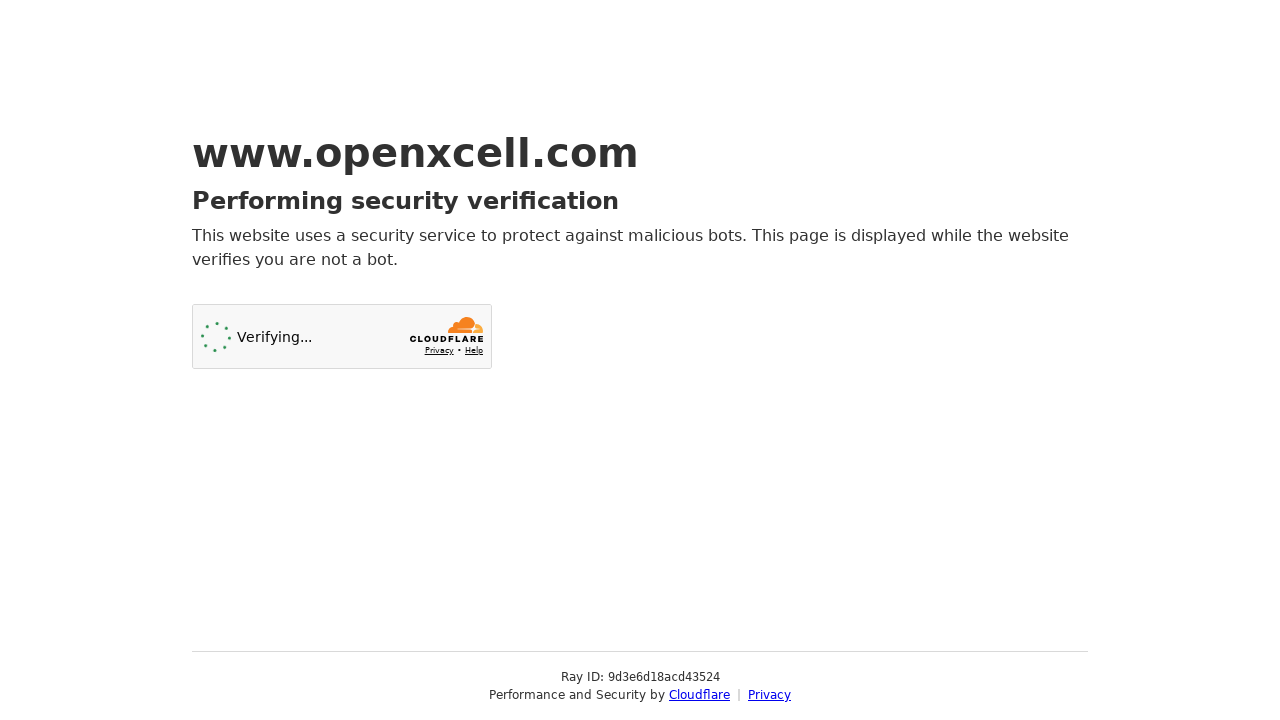

Page reached networkidle state
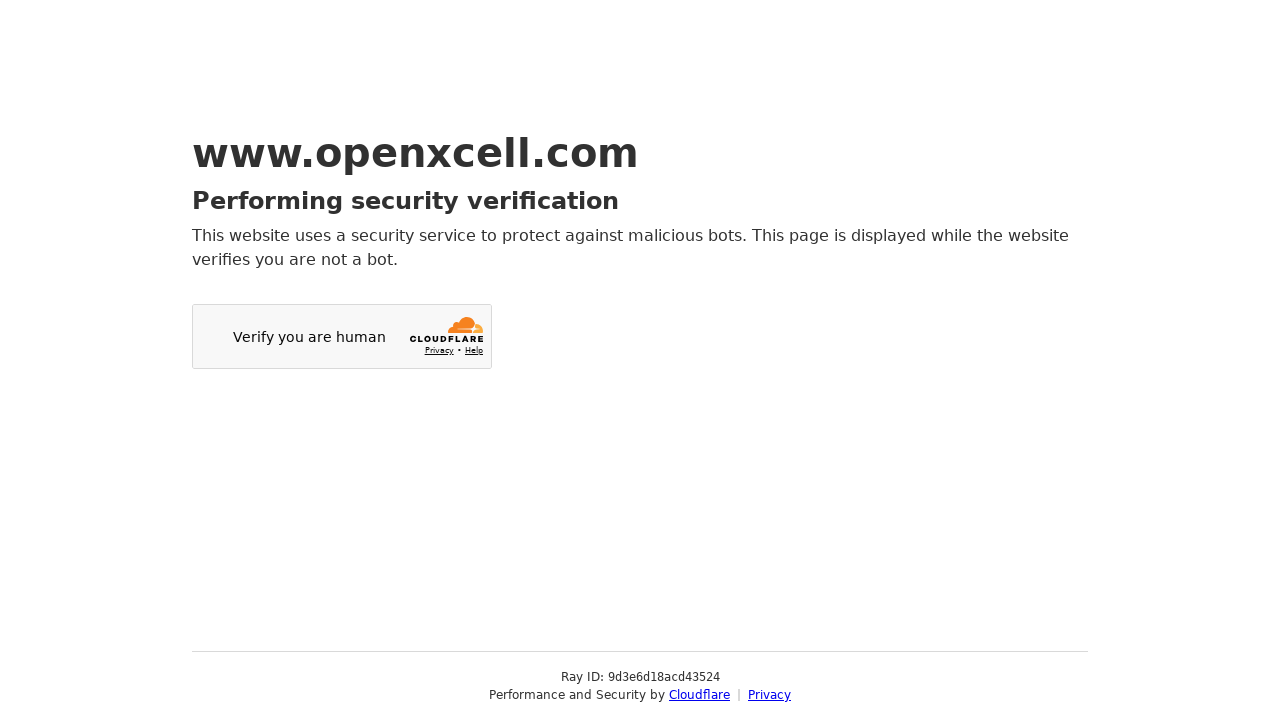

Found 2 links on the page
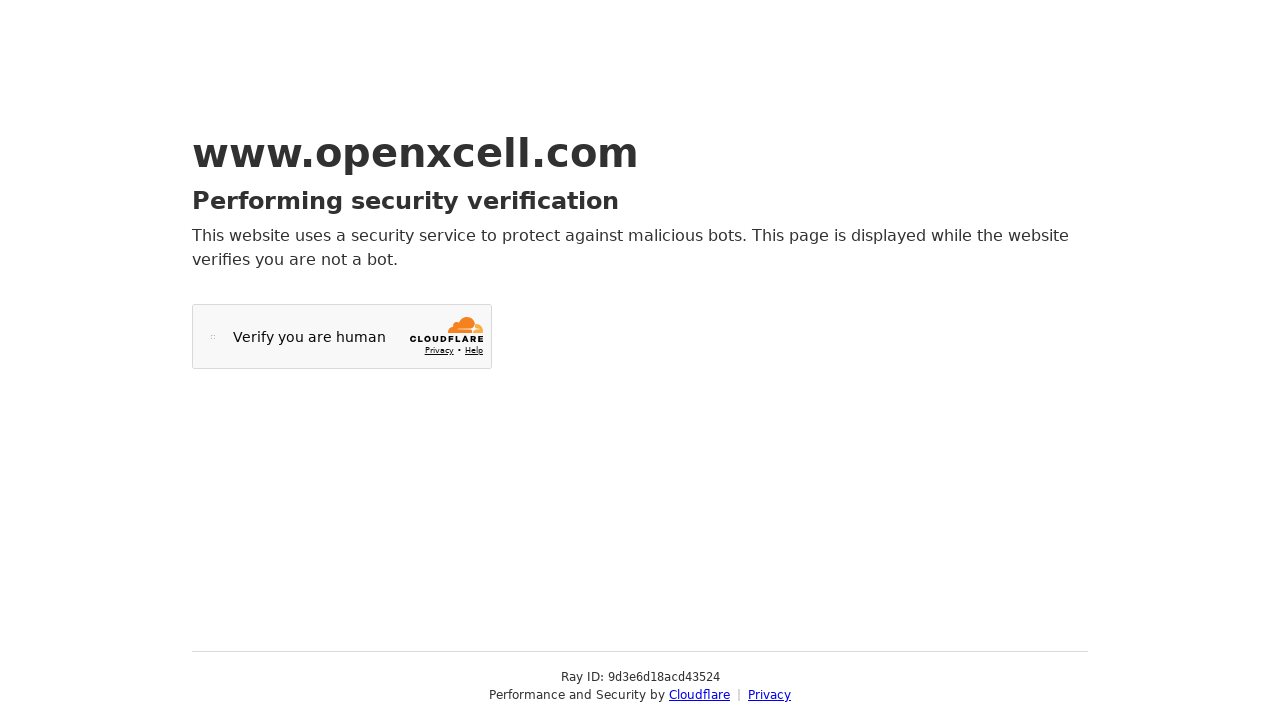

Verified that links are present on the page
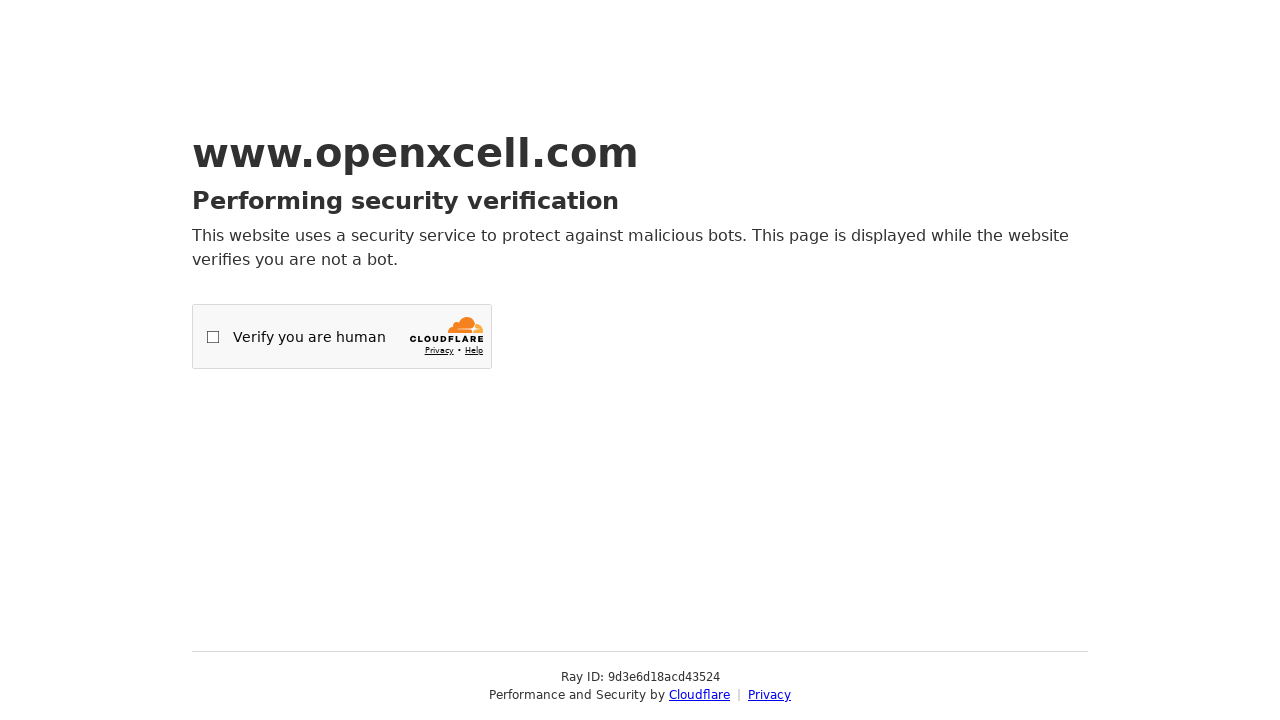

Checked all links for empty text - found 0 links with empty text
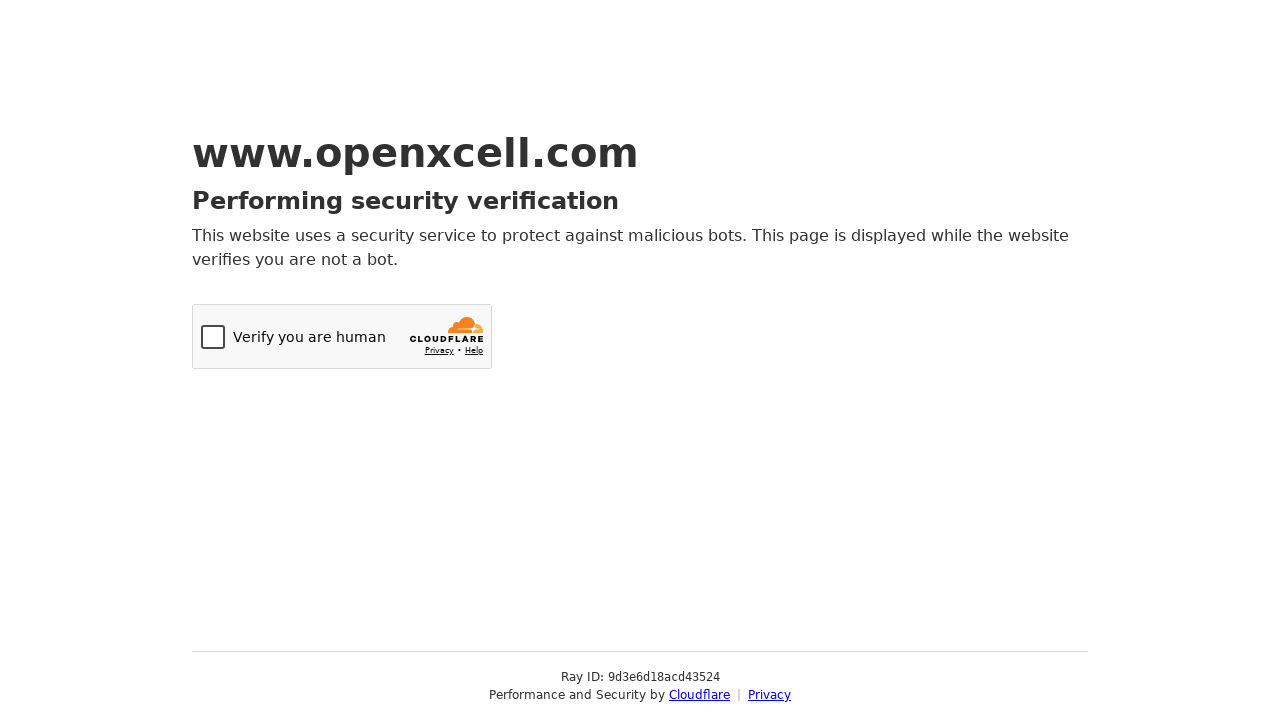

Verified that at least one link is visible on the page
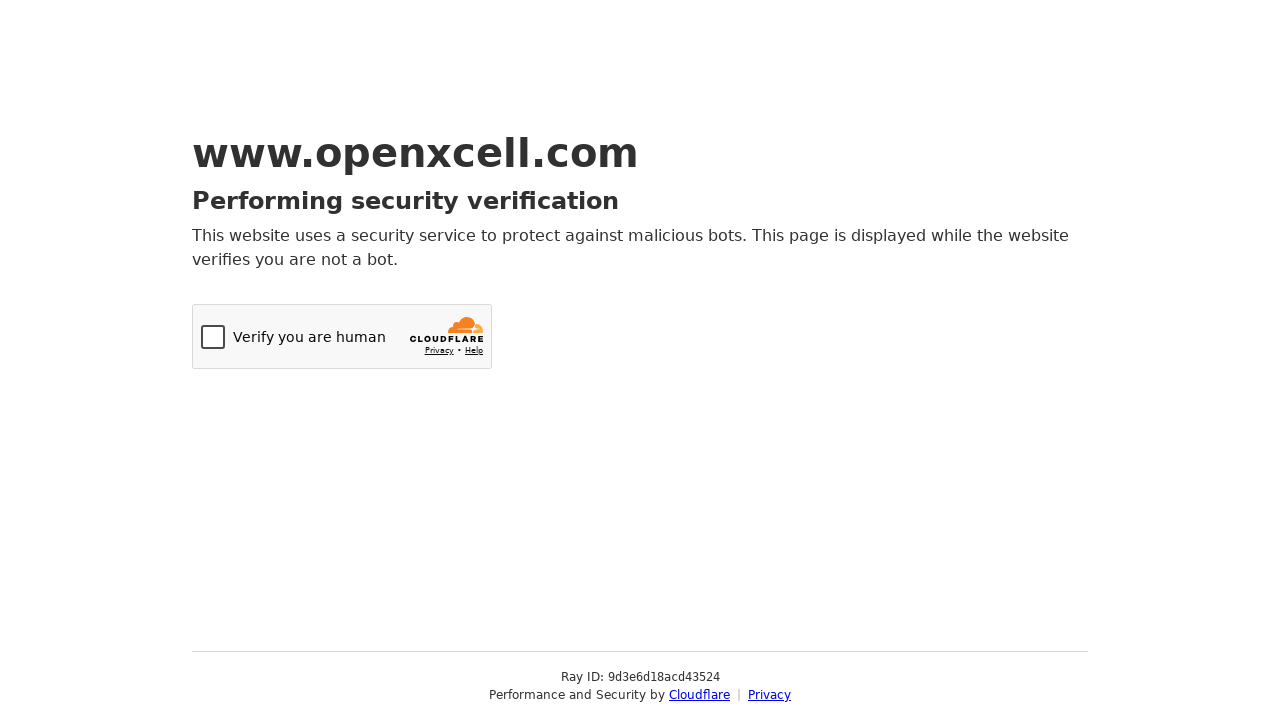

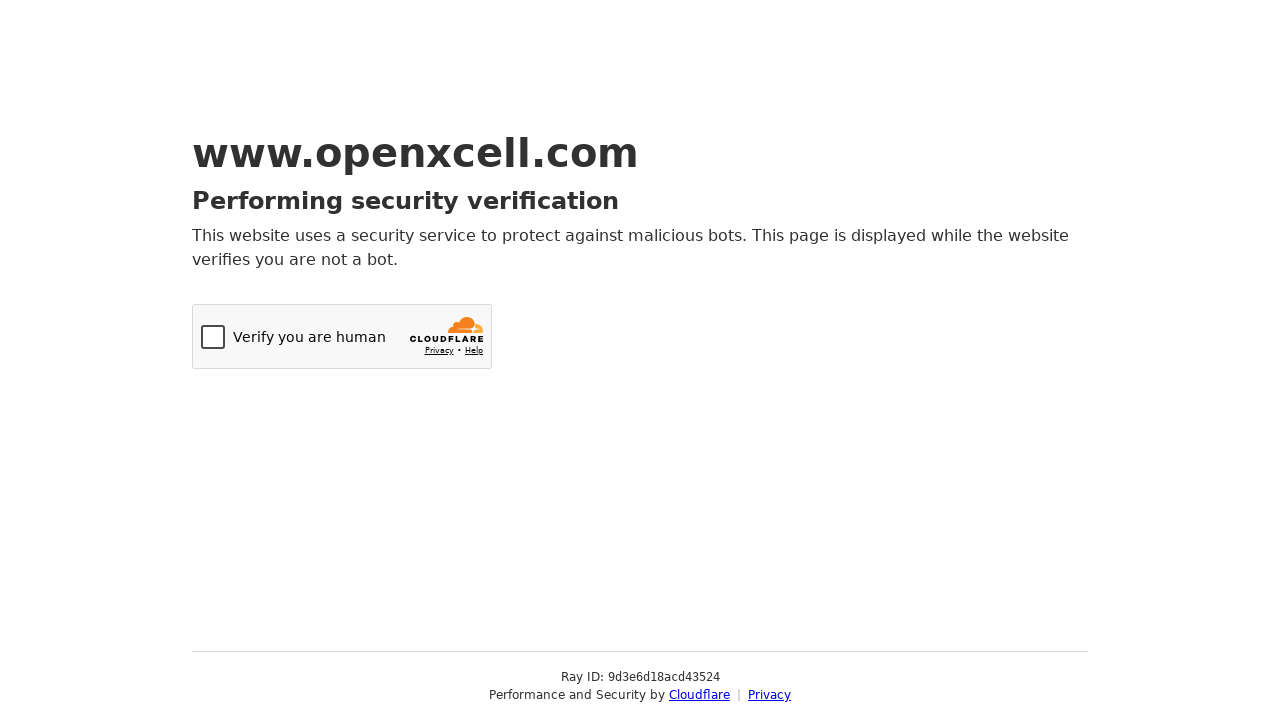